Tests the age form by entering a name and age, submitting the form, and verifying the resulting message

Starting URL: https://kristinek.github.io/site/examples/age

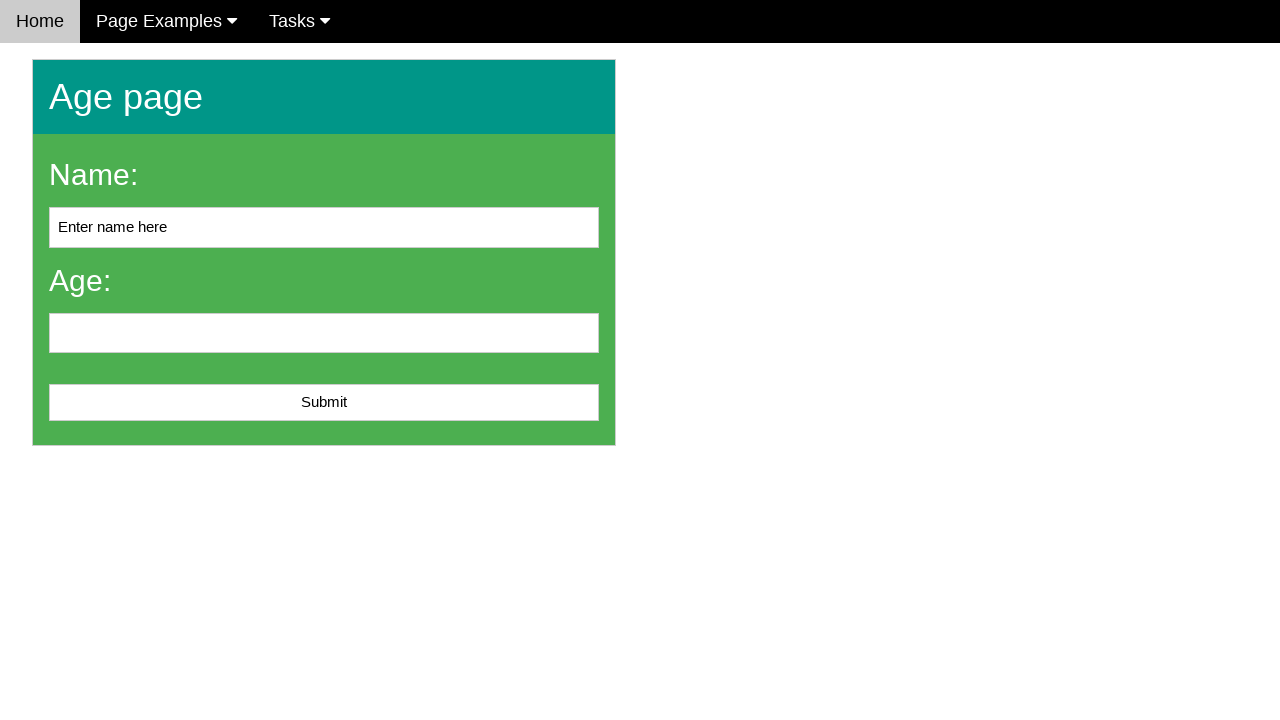

Cleared name input field on #name
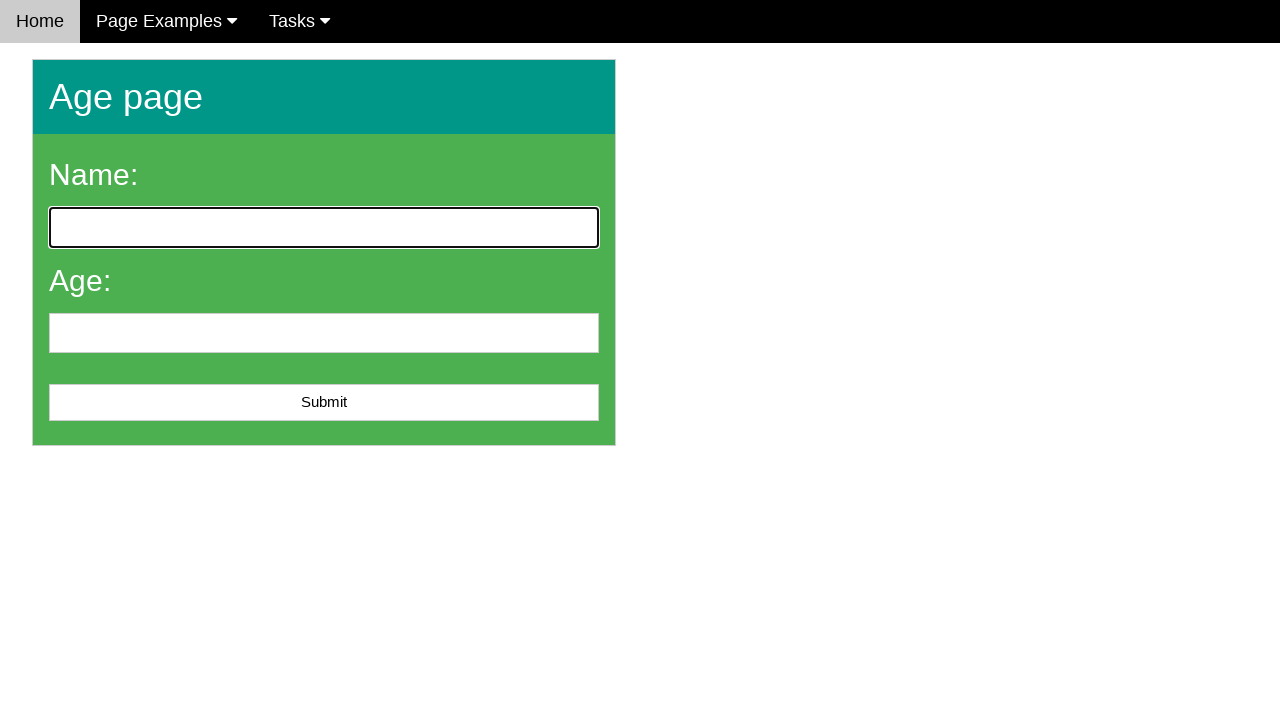

Entered 'John Smith' in name field on #name
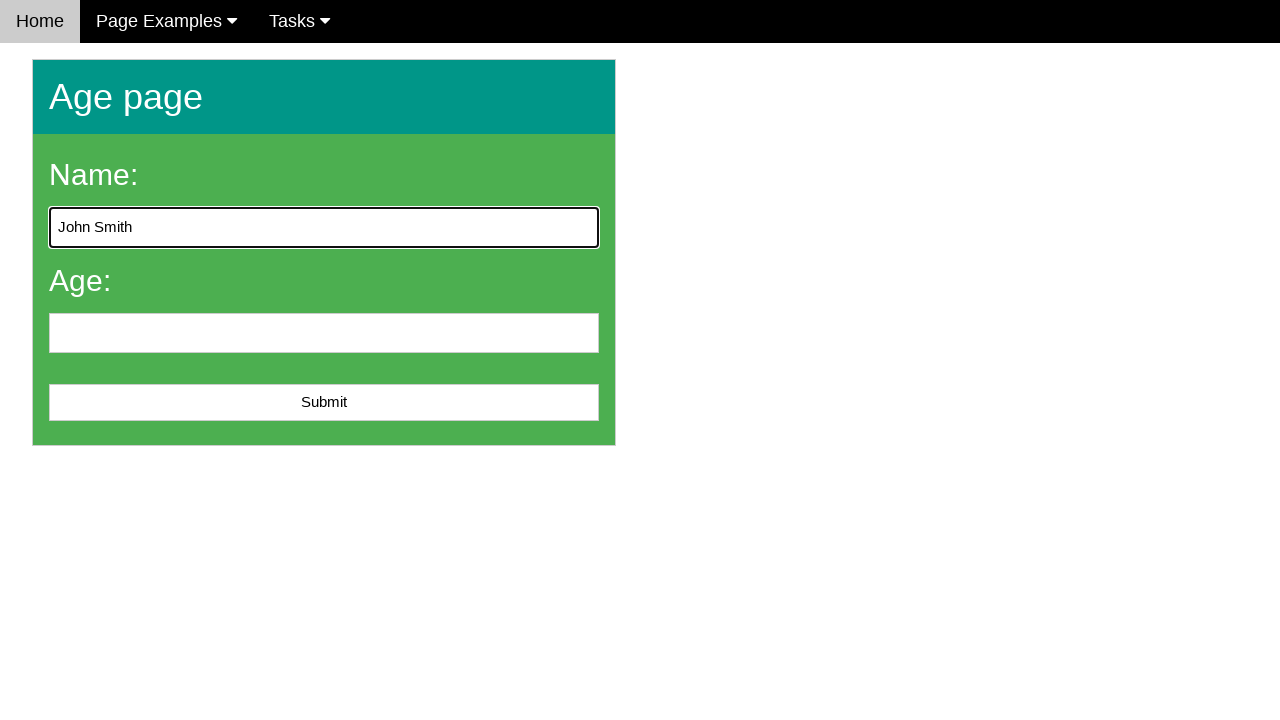

Entered '25' in age field on #age
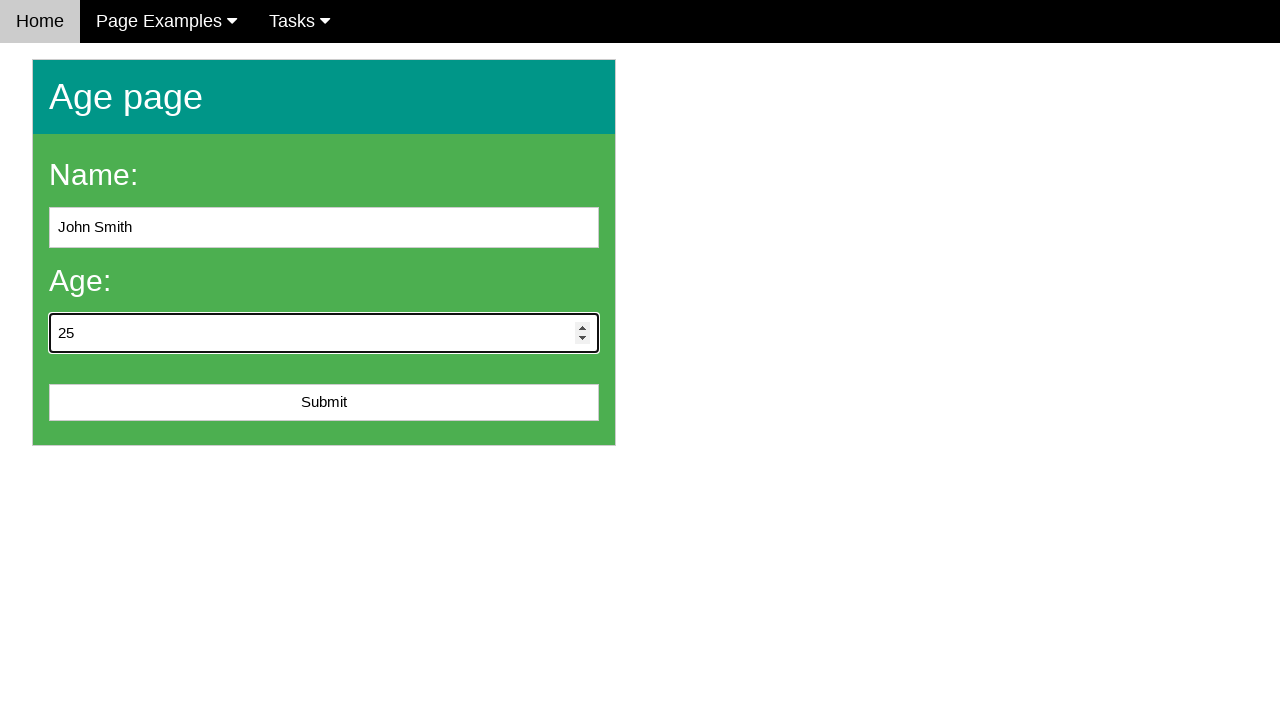

Clicked submit button to submit age form at (324, 403) on #submit
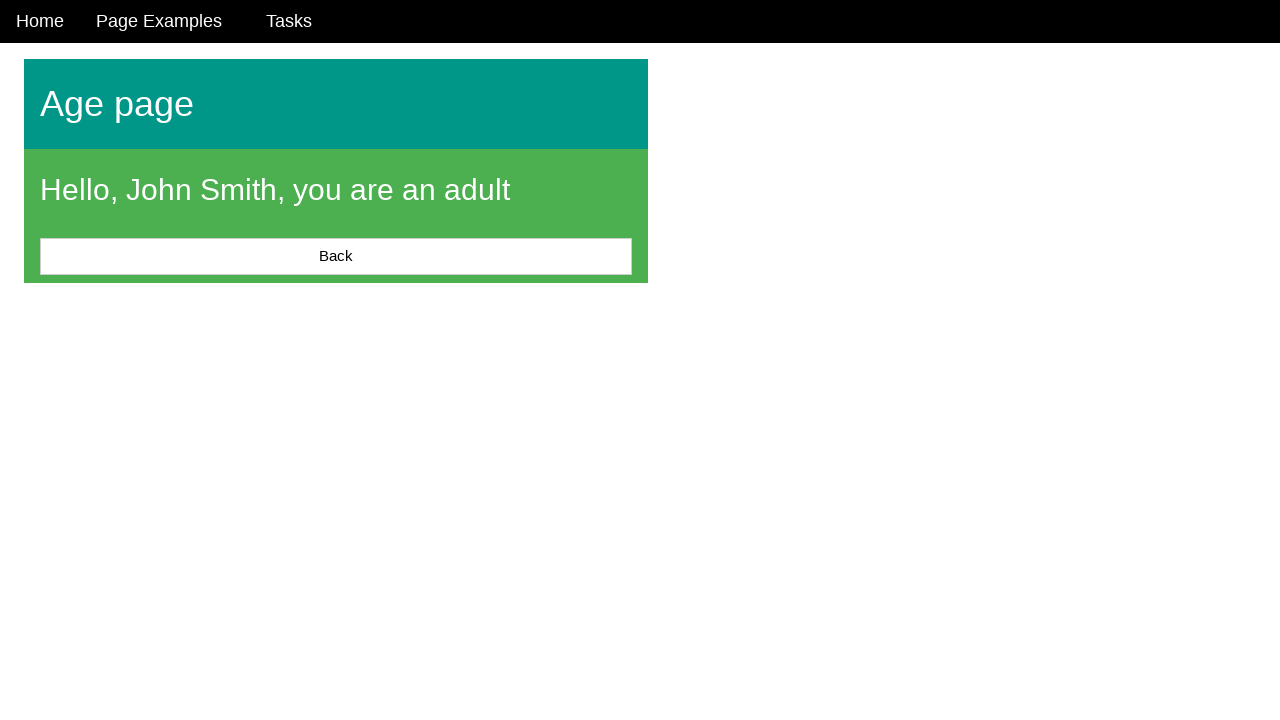

Result message appeared after form submission
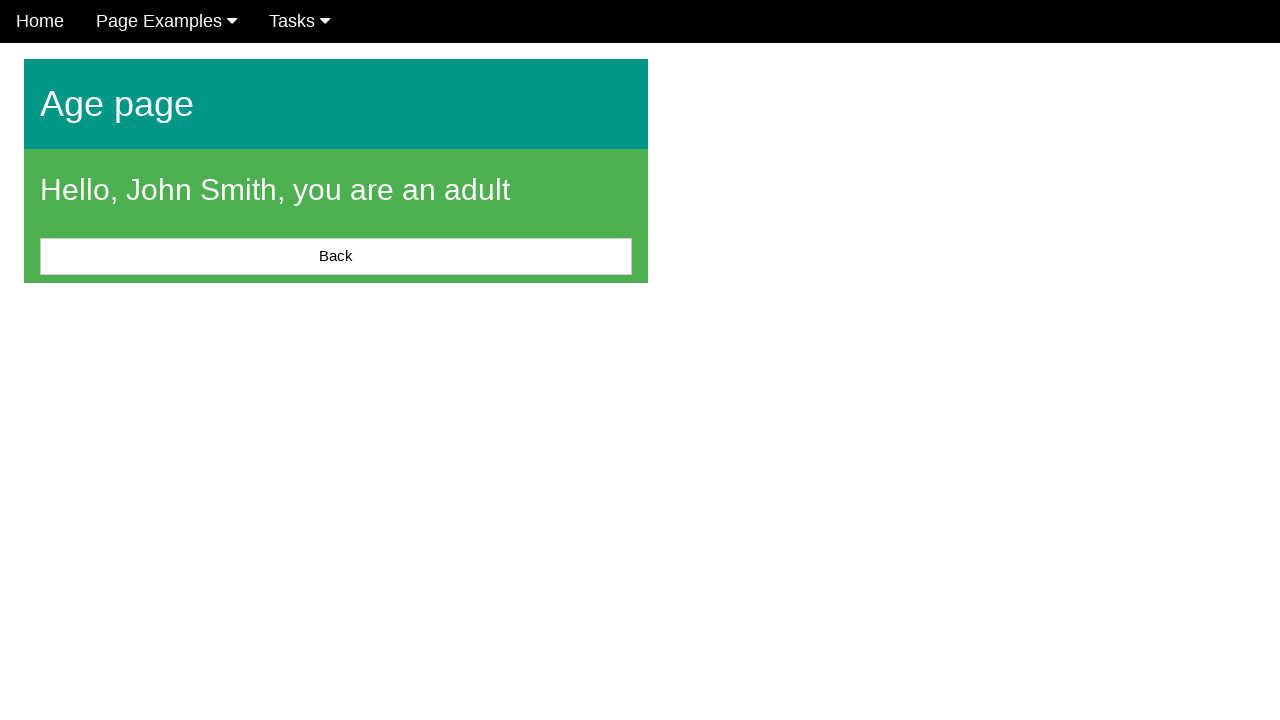

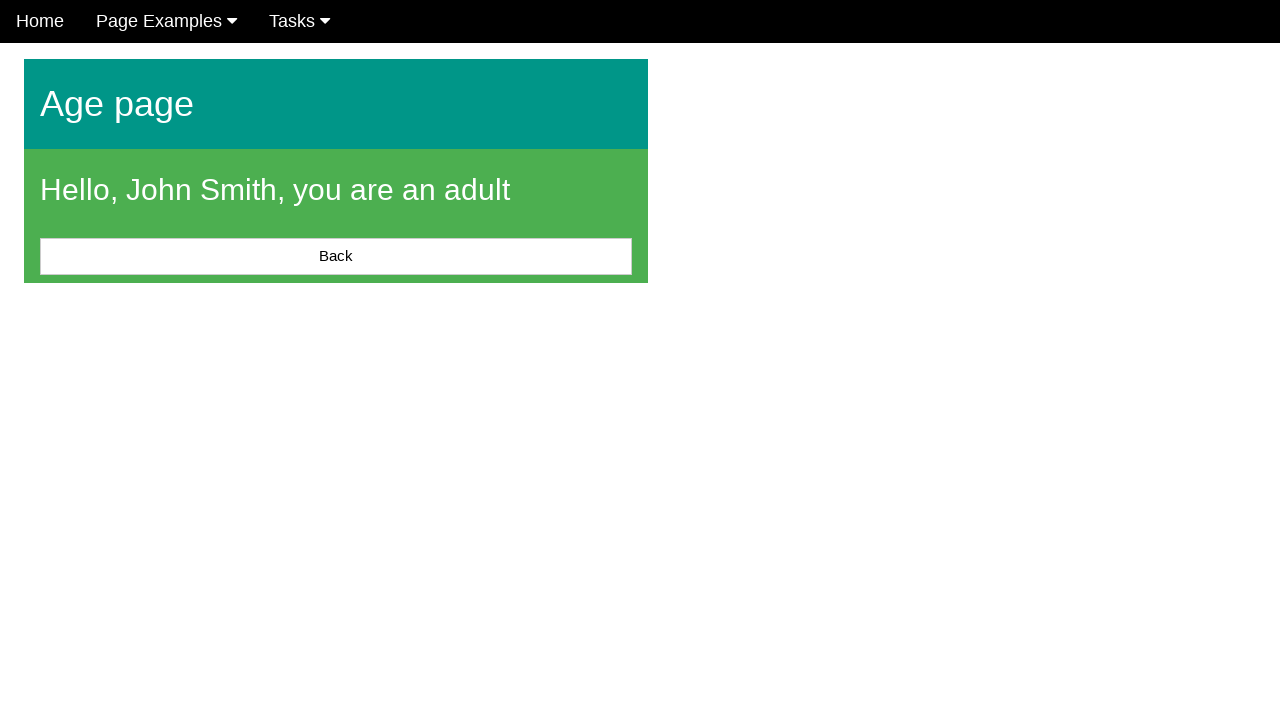